Tests JQuery custom dropdown selection by clicking the dropdown, selecting item "19", and verifying the selection was successful.

Starting URL: http://jqueryui.com/resources/demos/selectmenu/default.html

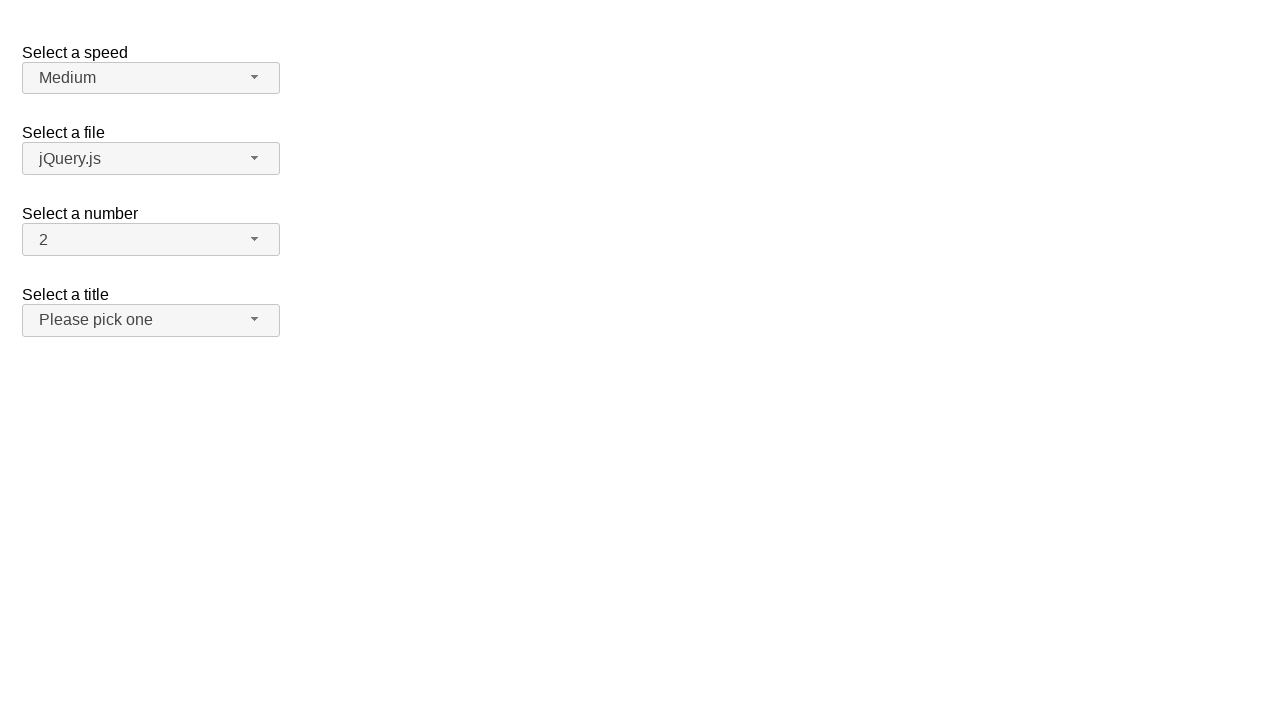

Clicked on the number dropdown button to open it at (151, 240) on span#number-button
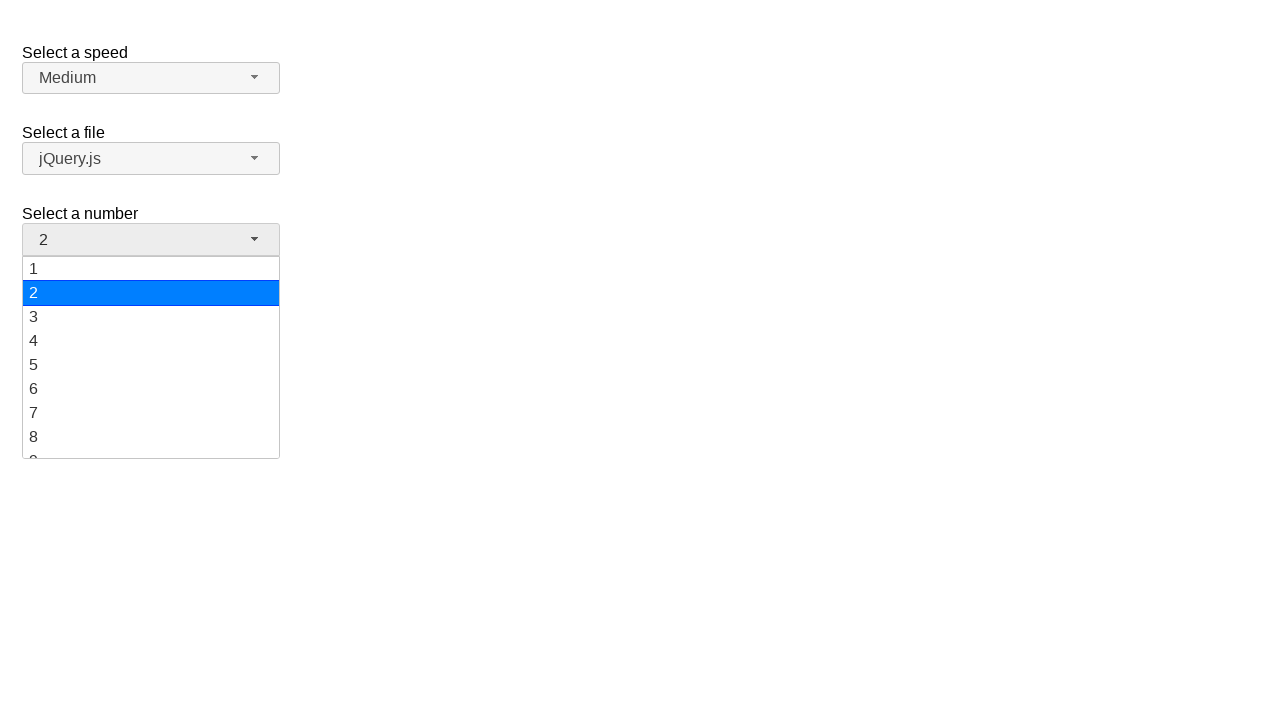

Dropdown menu options appeared
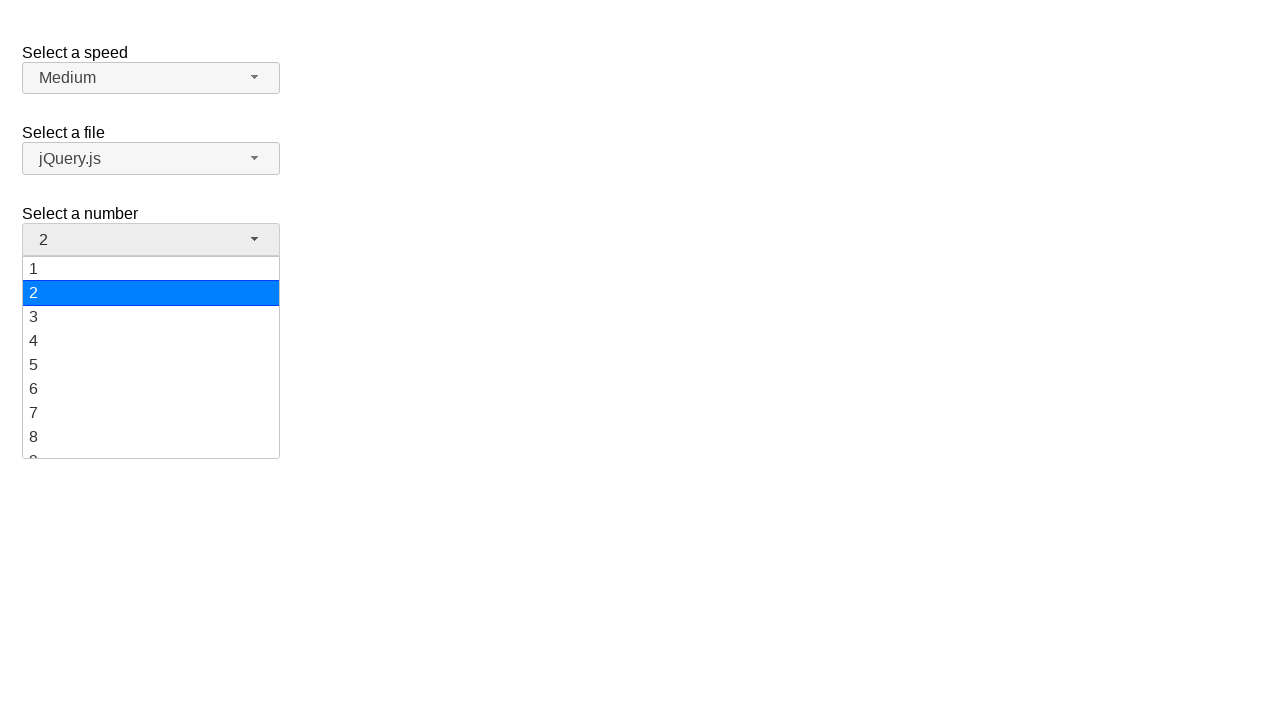

Selected option '19' from the dropdown menu at (151, 445) on ul#number-menu div[role='option']:has-text('19')
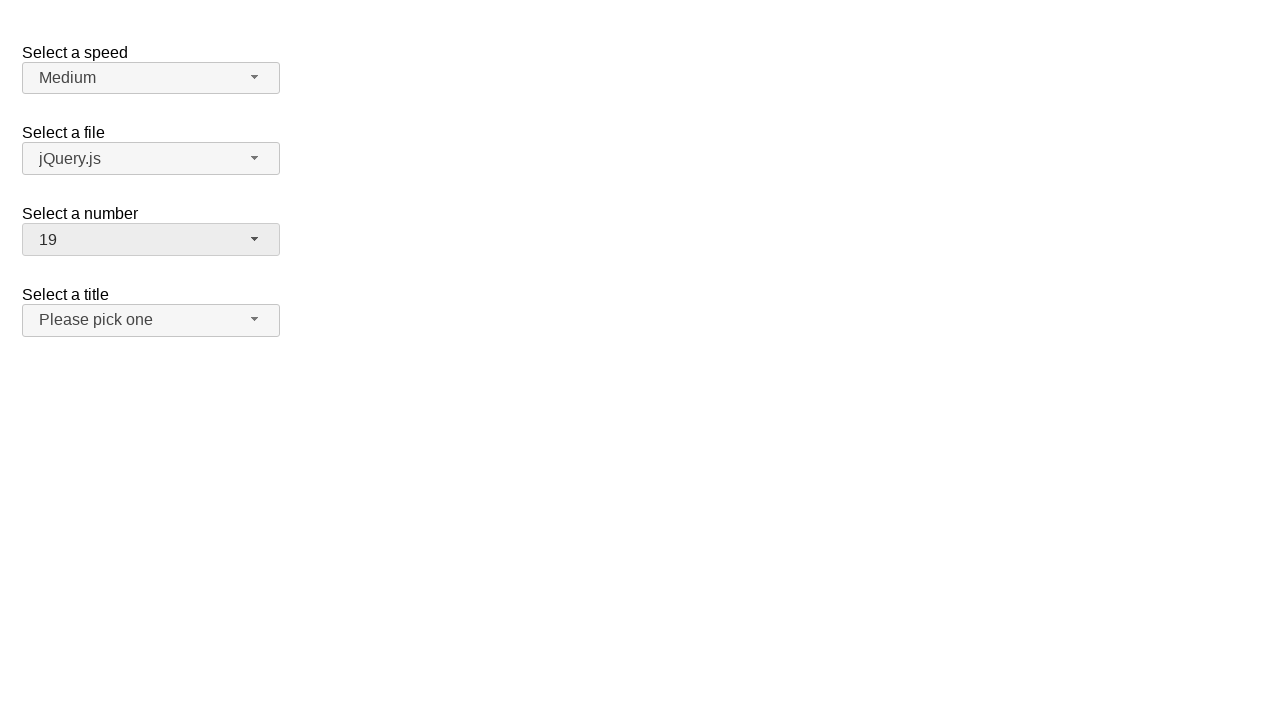

Verified that '19' is now displayed as the selected value in the dropdown
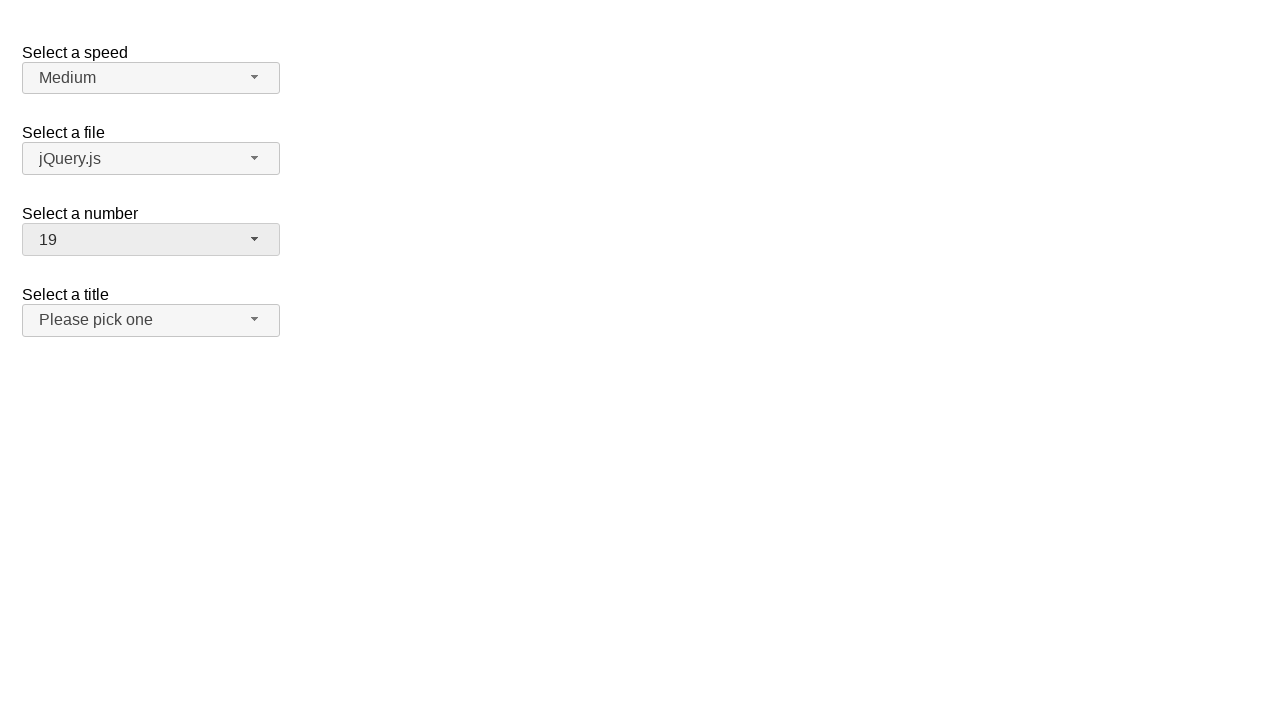

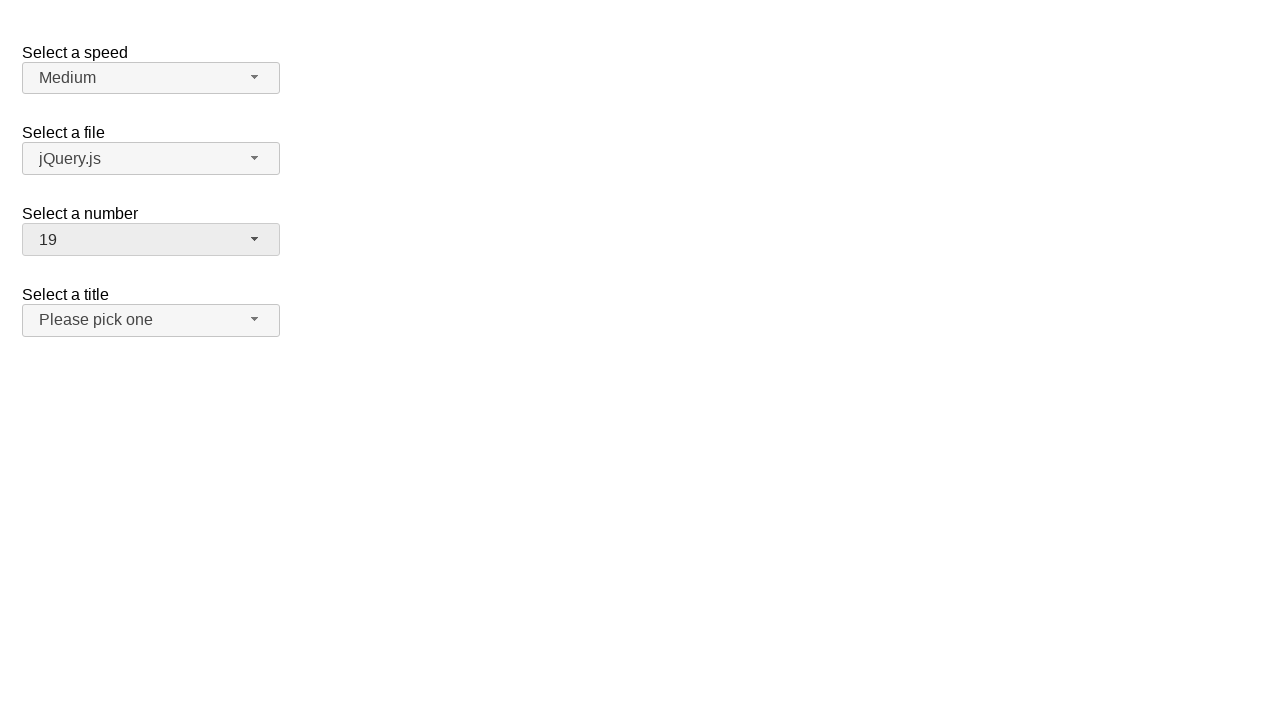